Tests e-commerce functionality by searching for products, adding them to cart, applying a promo code, and validating the discount calculation and cart contents

Starting URL: https://rahulshettyacademy.com/seleniumPractise

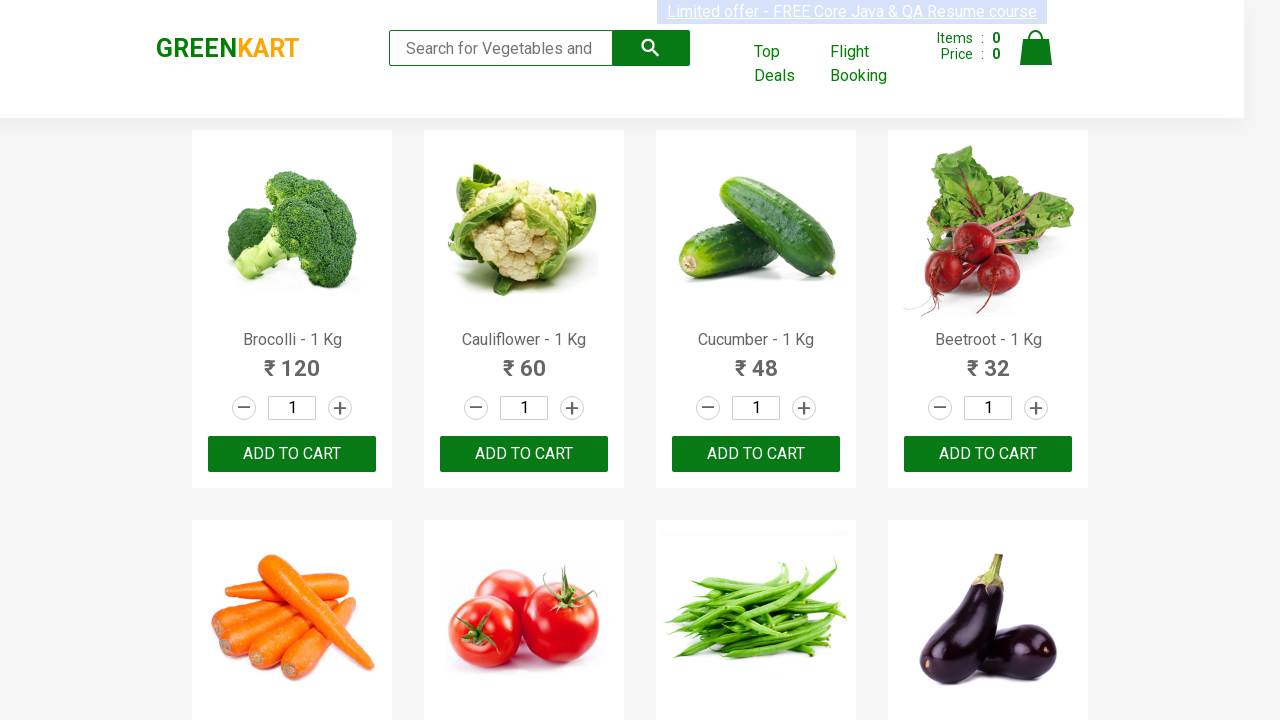

Filled search field with 'ber' to find products on input.search-keyword
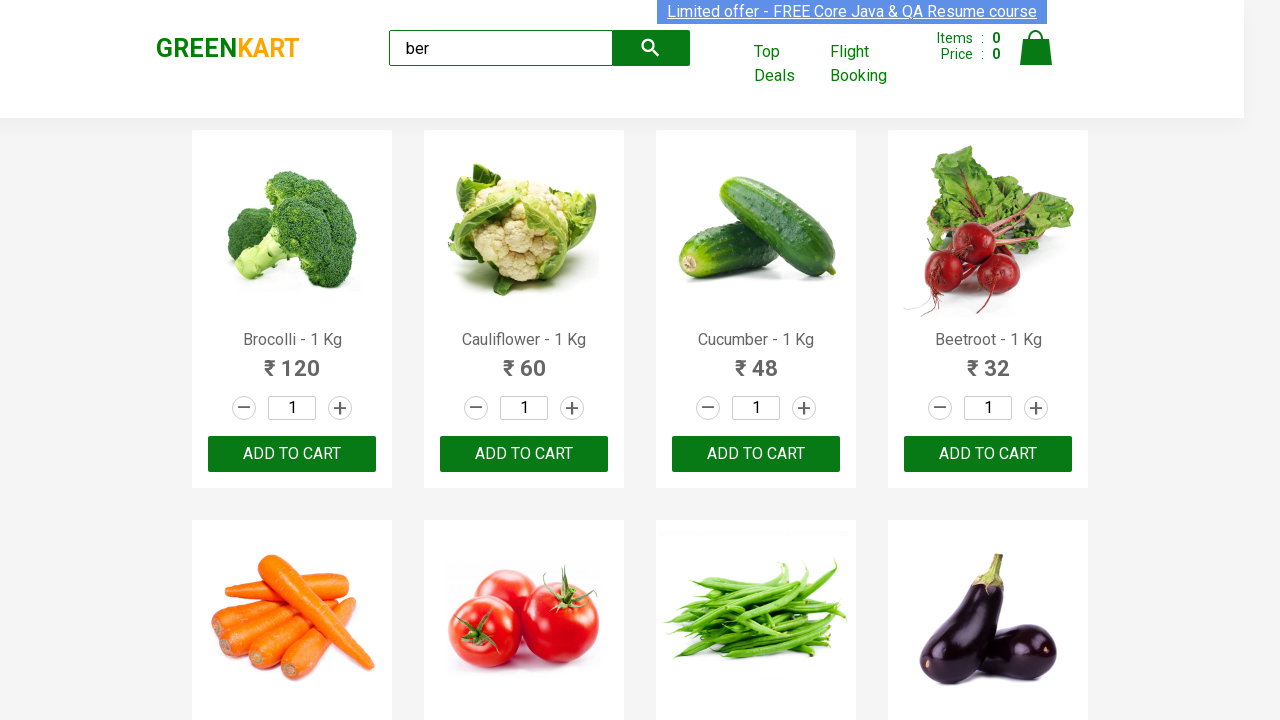

Waited for product search results to load
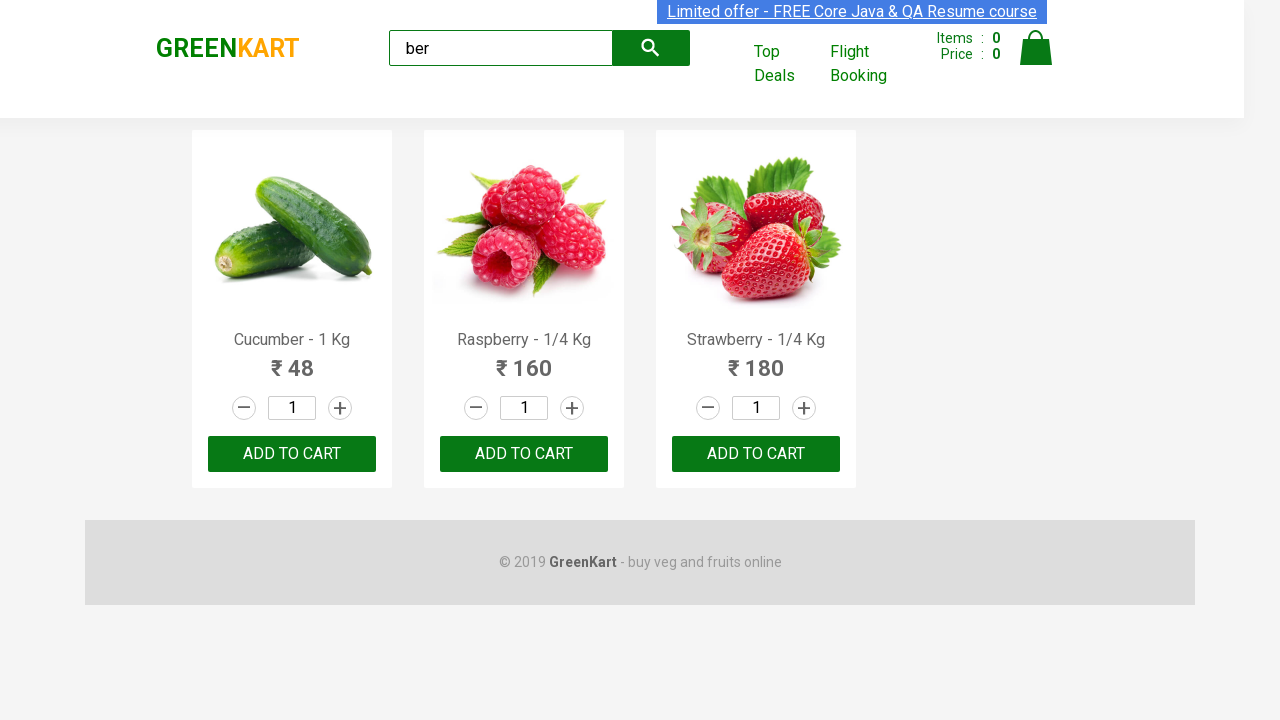

Retrieved all 'Add to Cart' buttons from search results
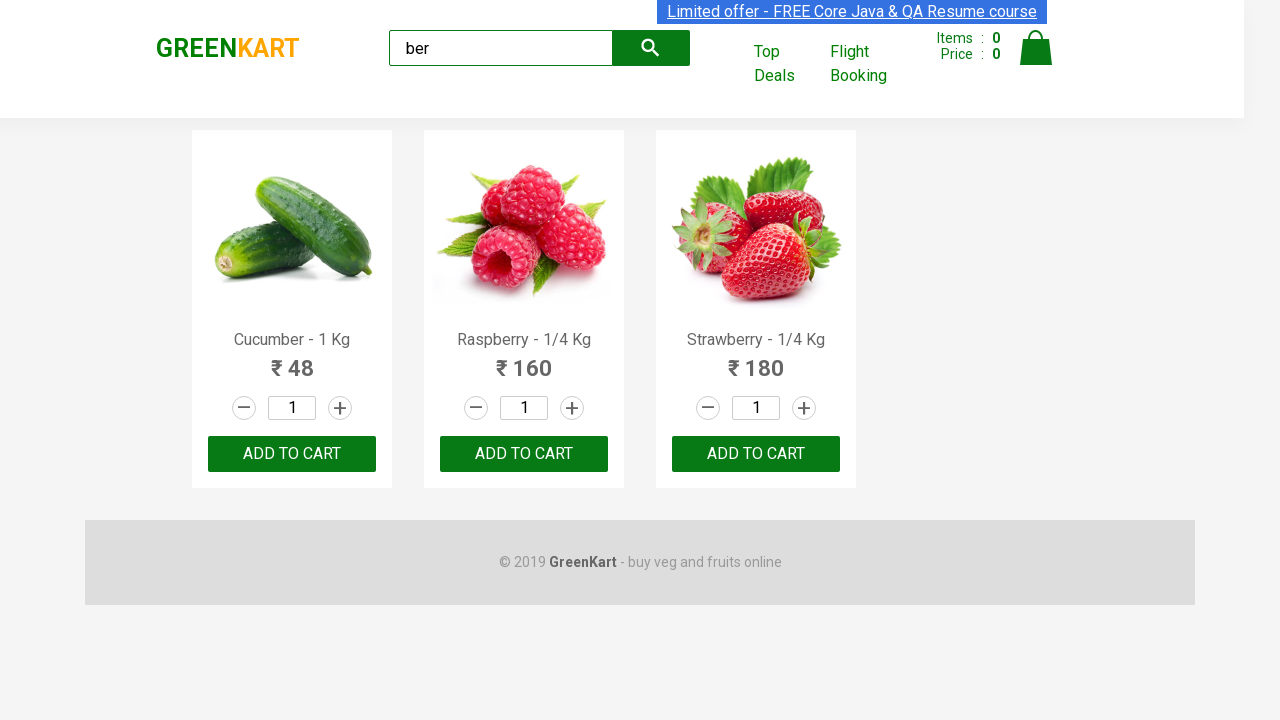

Clicked 'Add to Cart' for product: Cucumber - 1 Kg at (292, 454) on xpath=//div[@class='product-action']/button >> nth=0
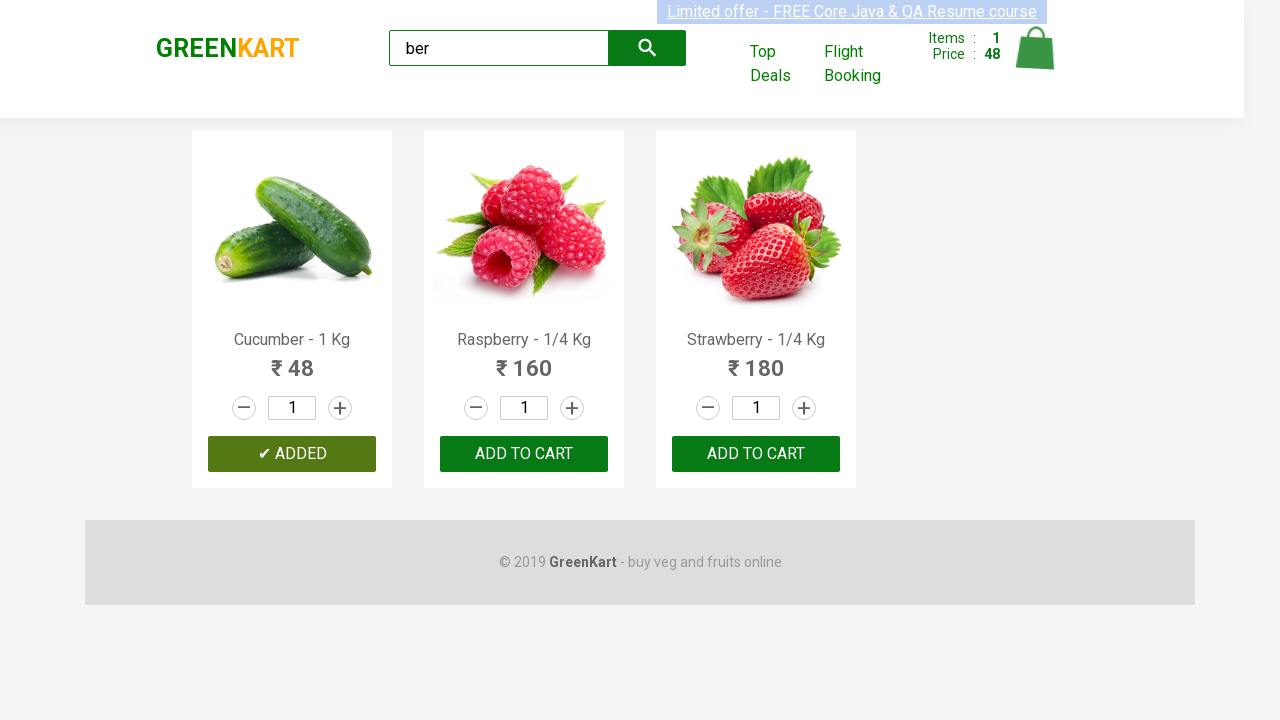

Clicked 'Add to Cart' for product: Raspberry - 1/4 Kg at (524, 454) on xpath=//div[@class='product-action']/button >> nth=1
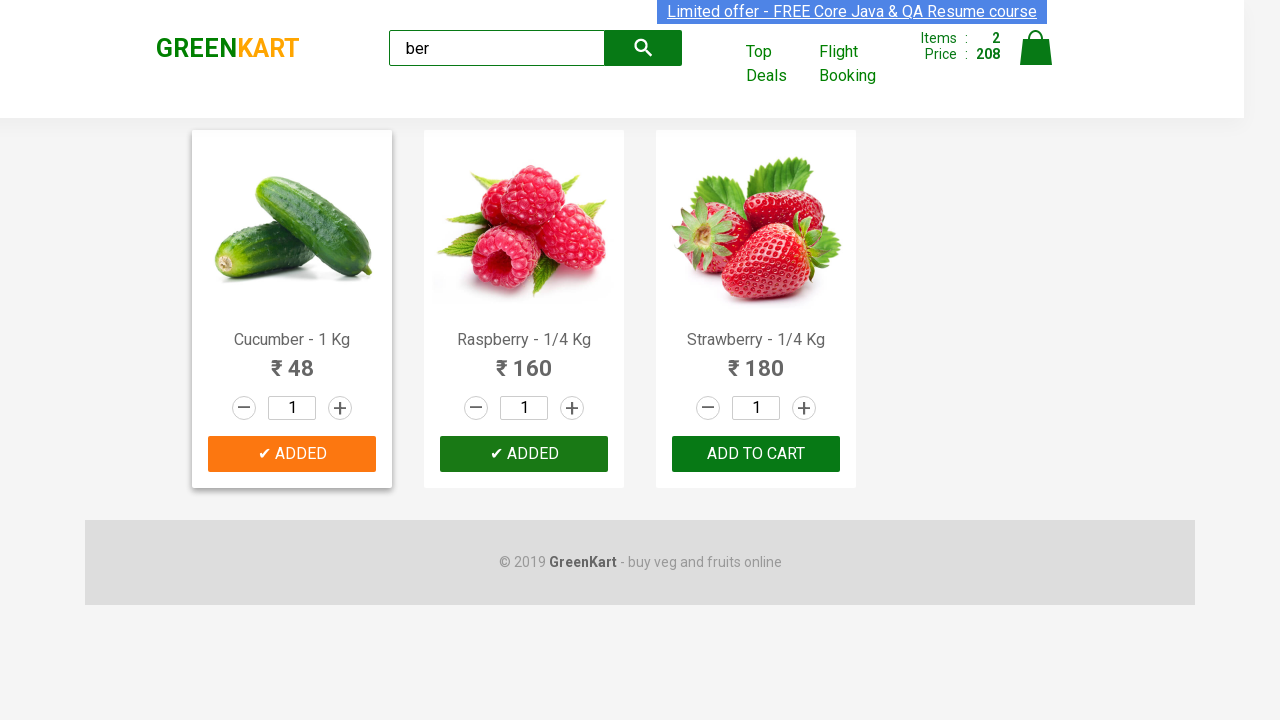

Clicked 'Add to Cart' for product: Strawberry - 1/4 Kg at (756, 454) on xpath=//div[@class='product-action']/button >> nth=2
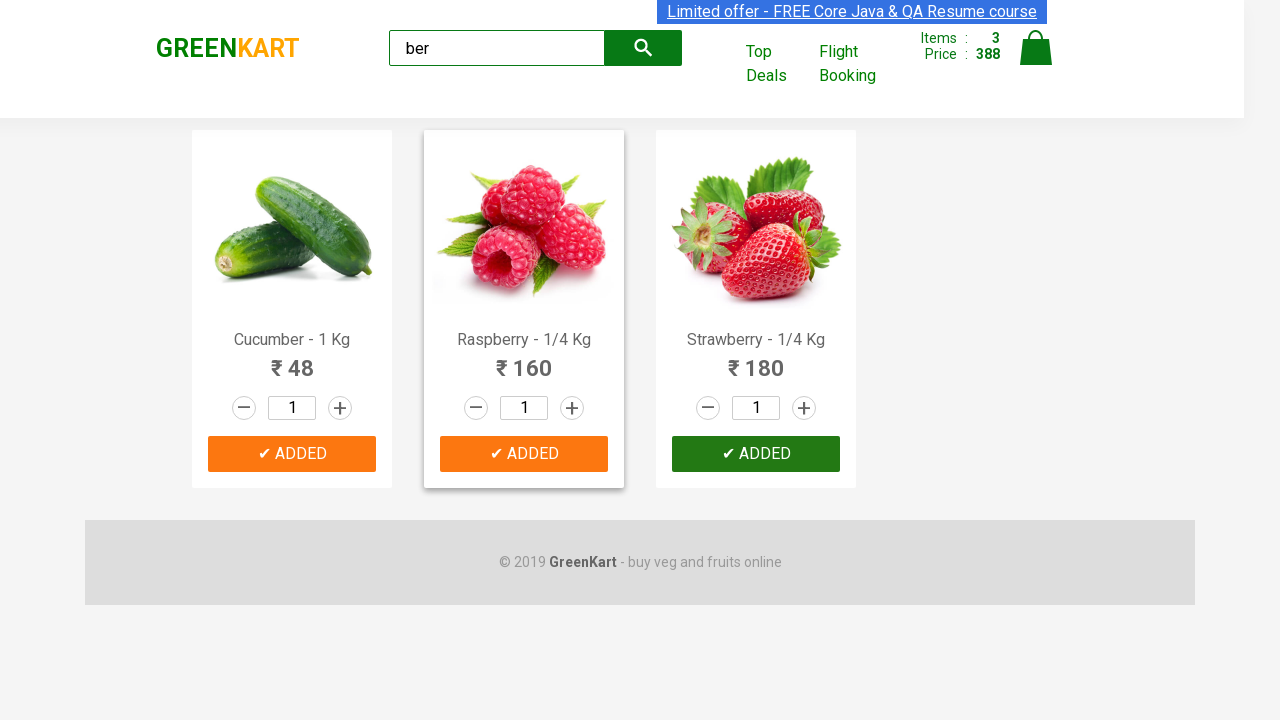

Clicked on cart icon to open cart at (1036, 48) on xpath=//img[@alt='Cart']
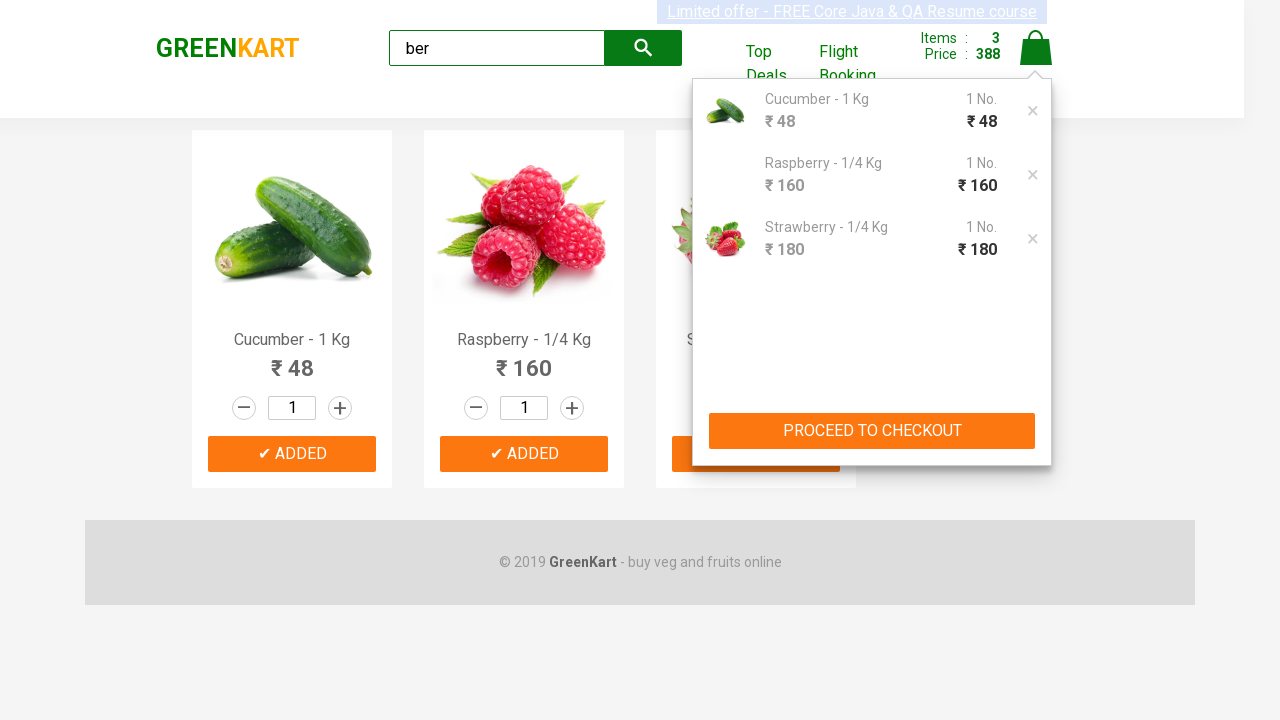

Clicked 'PROCEED TO CHECKOUT' button at (872, 431) on xpath=//div[@class='action-block']/button[text()='PROCEED TO CHECKOUT']
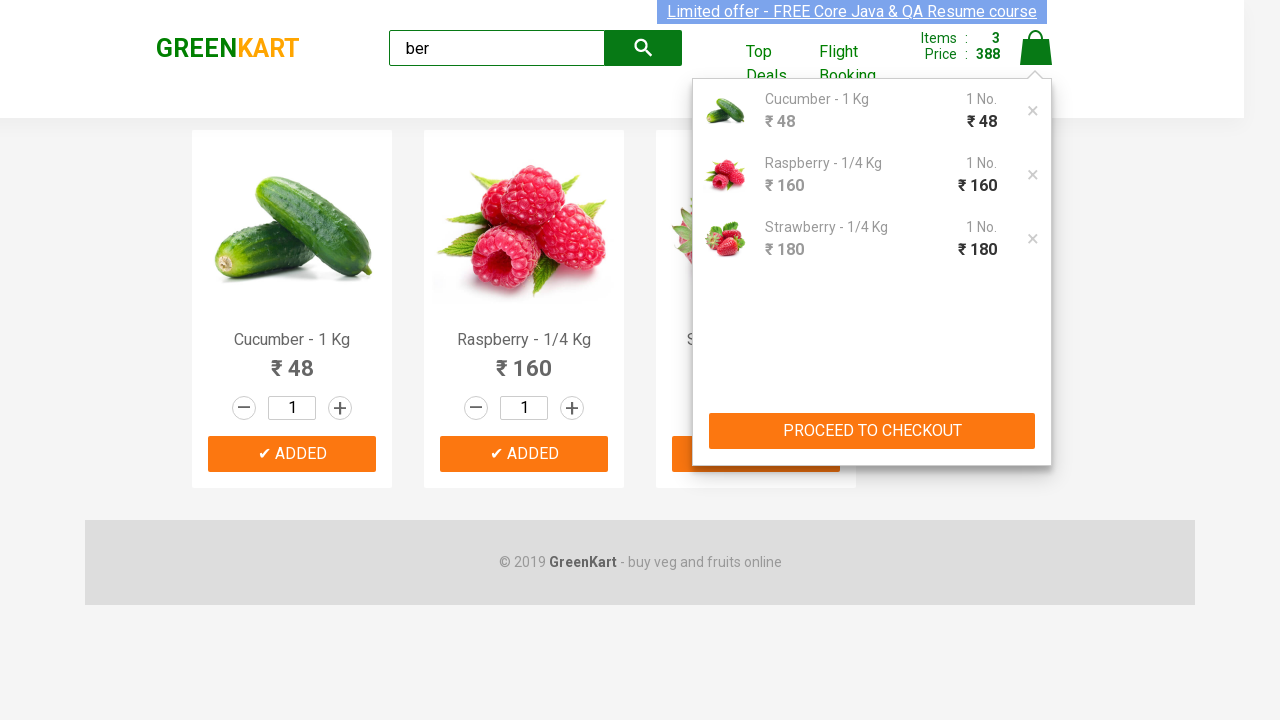

Checkout page loaded with promo code field visible
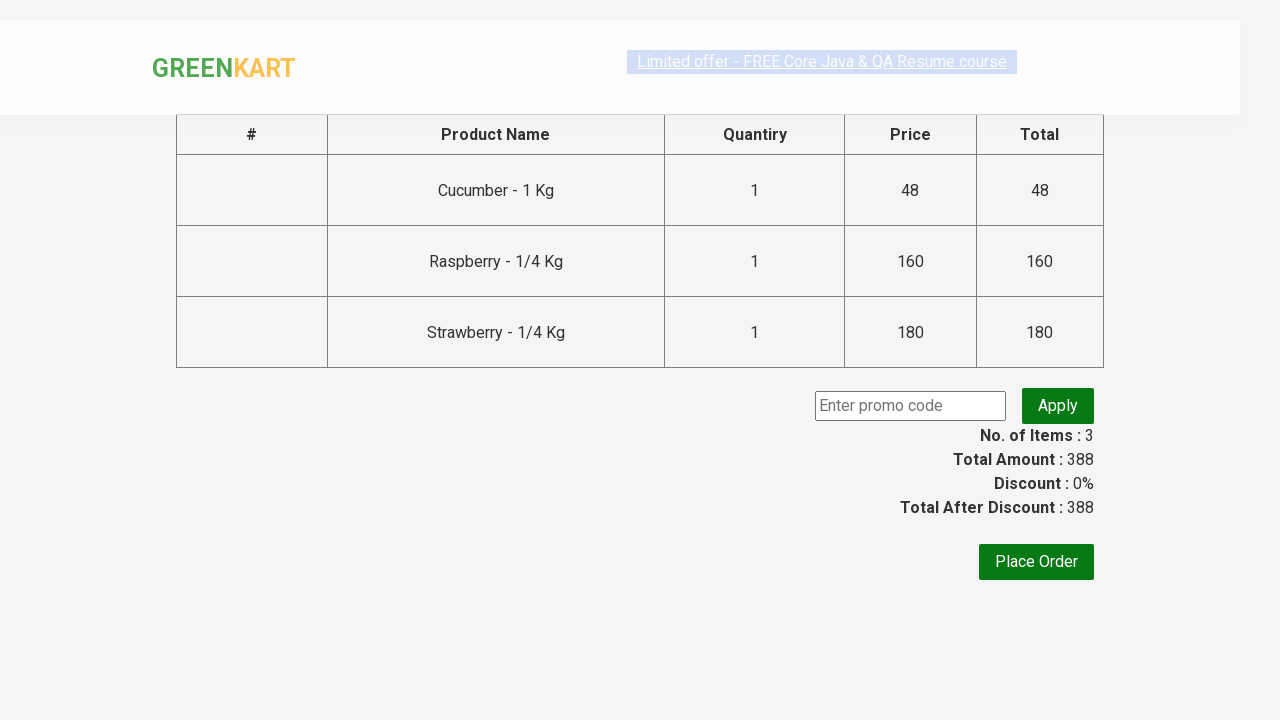

Retrieved all product names from cart confirmation
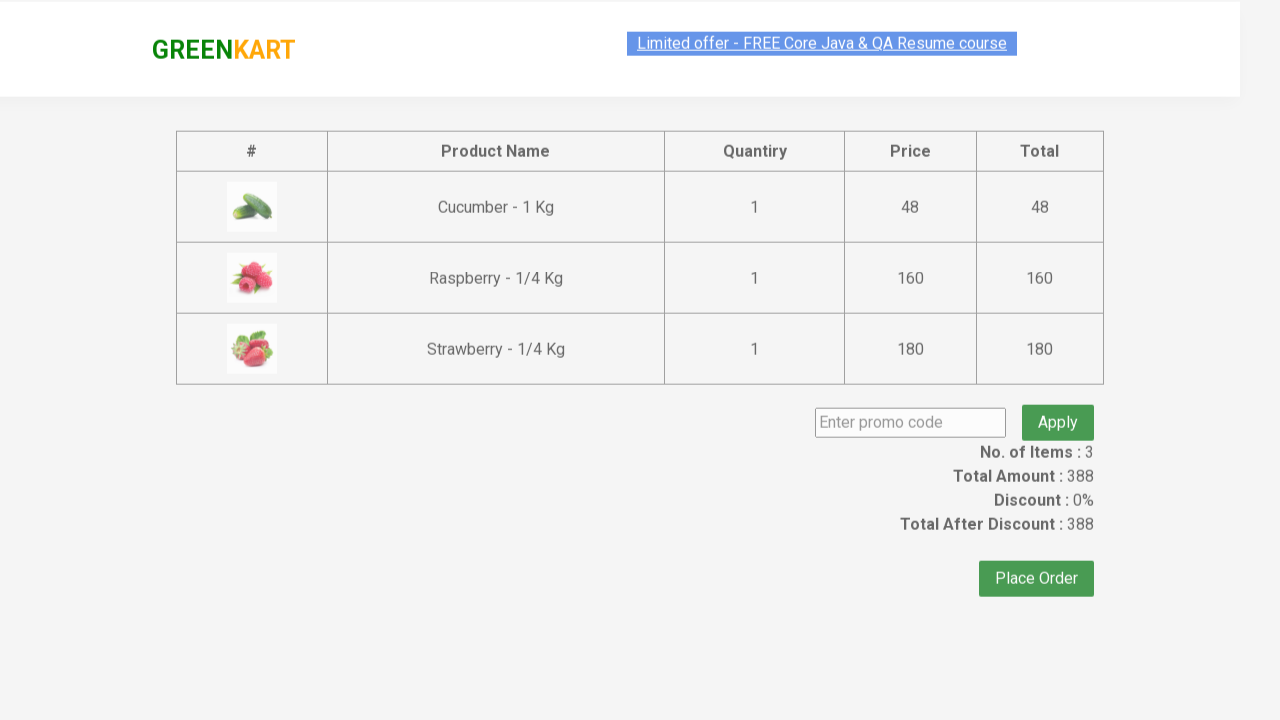

Retrieved discount amount before promo code: 388
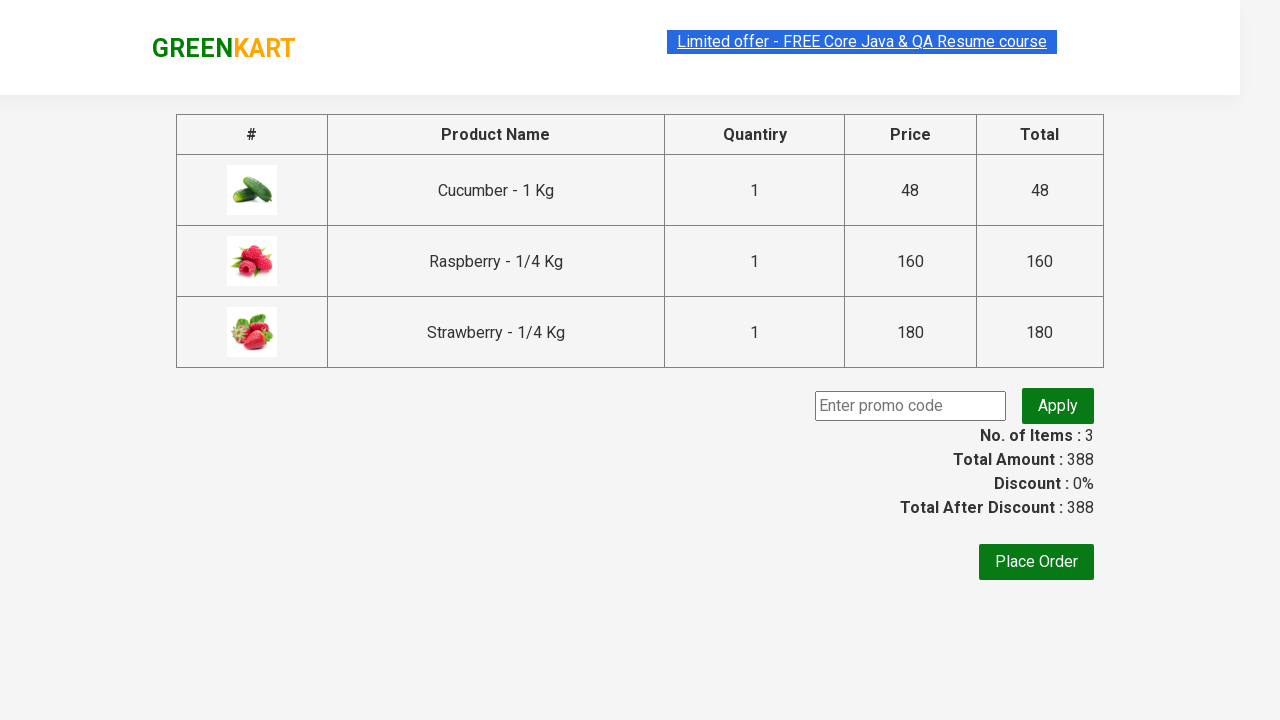

Filled promo code field with 'rahulshettyacademy' on .promoCode
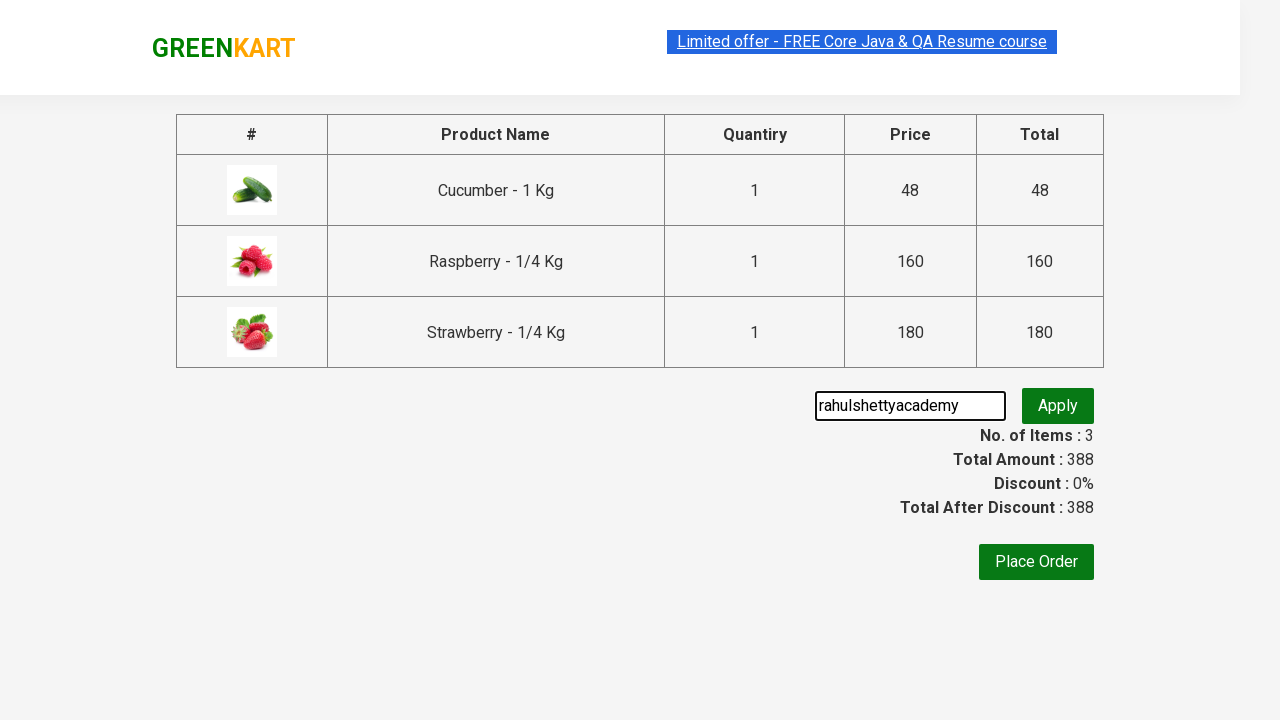

Clicked 'Apply' button to apply promo code at (1058, 406) on .promoBtn
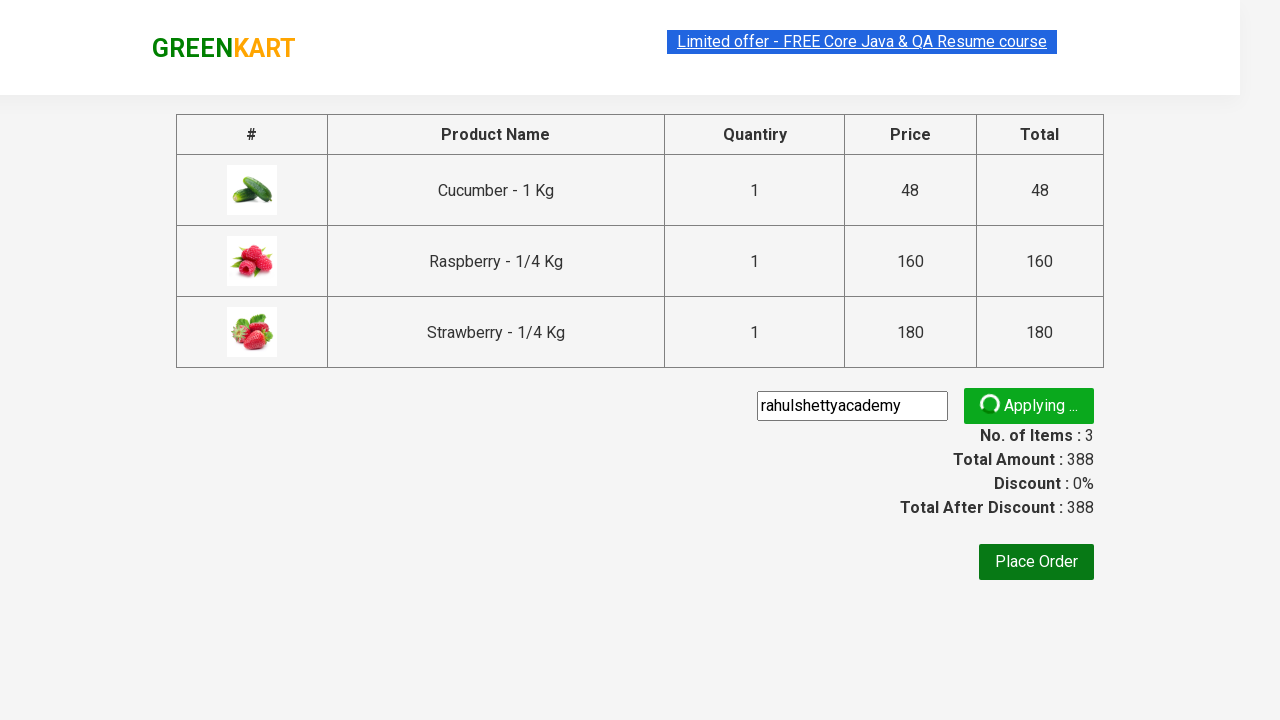

Promo code successfully applied
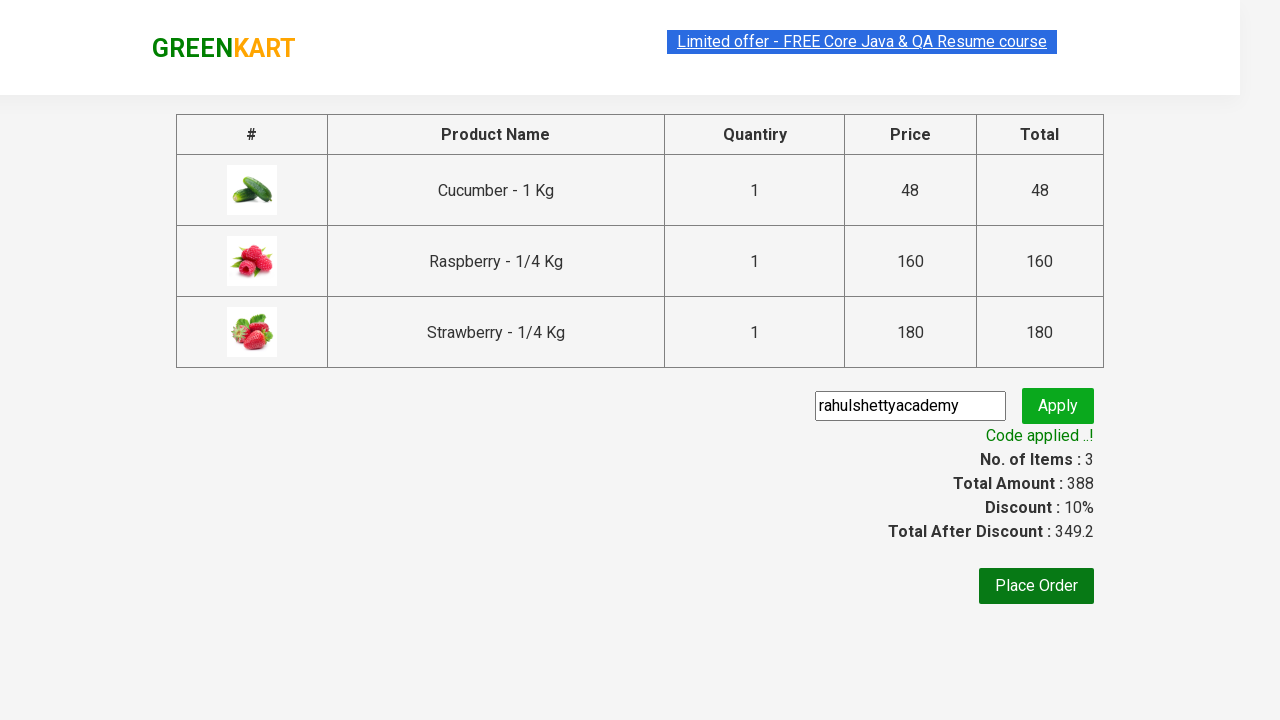

Retrieved promo confirmation message: Code applied ..!
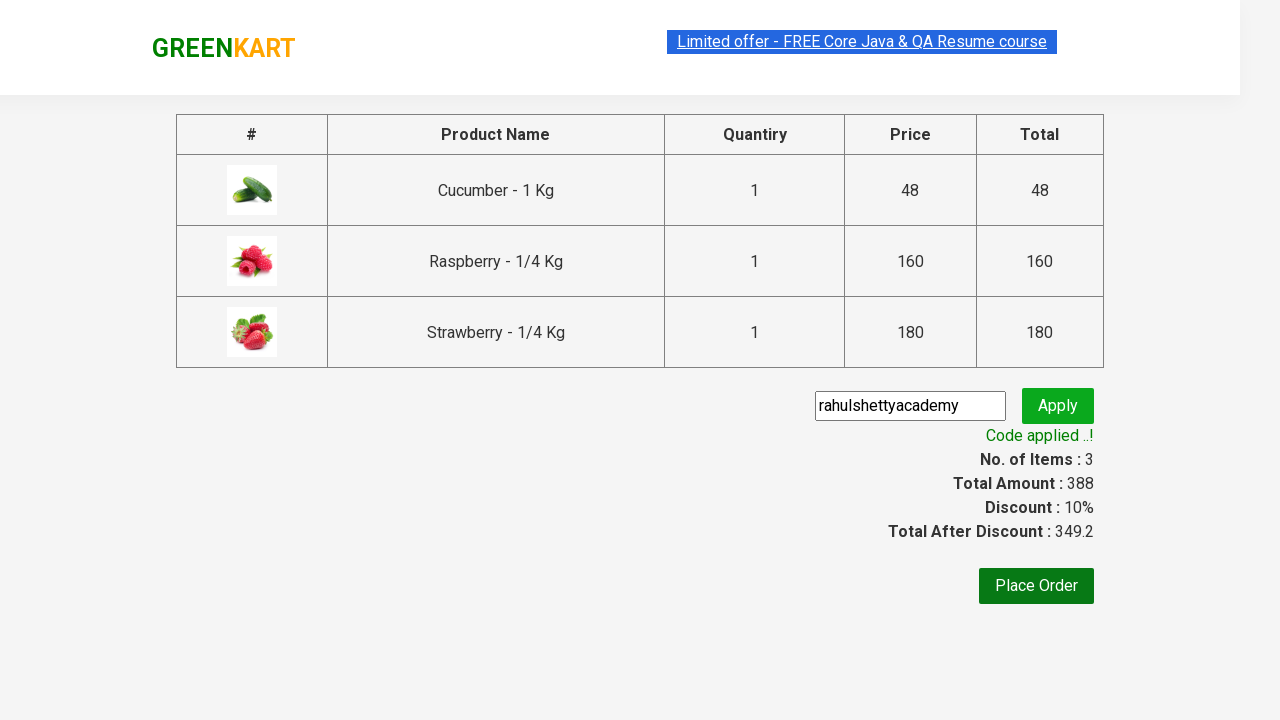

Retrieved discount amount after promo code: 349.2
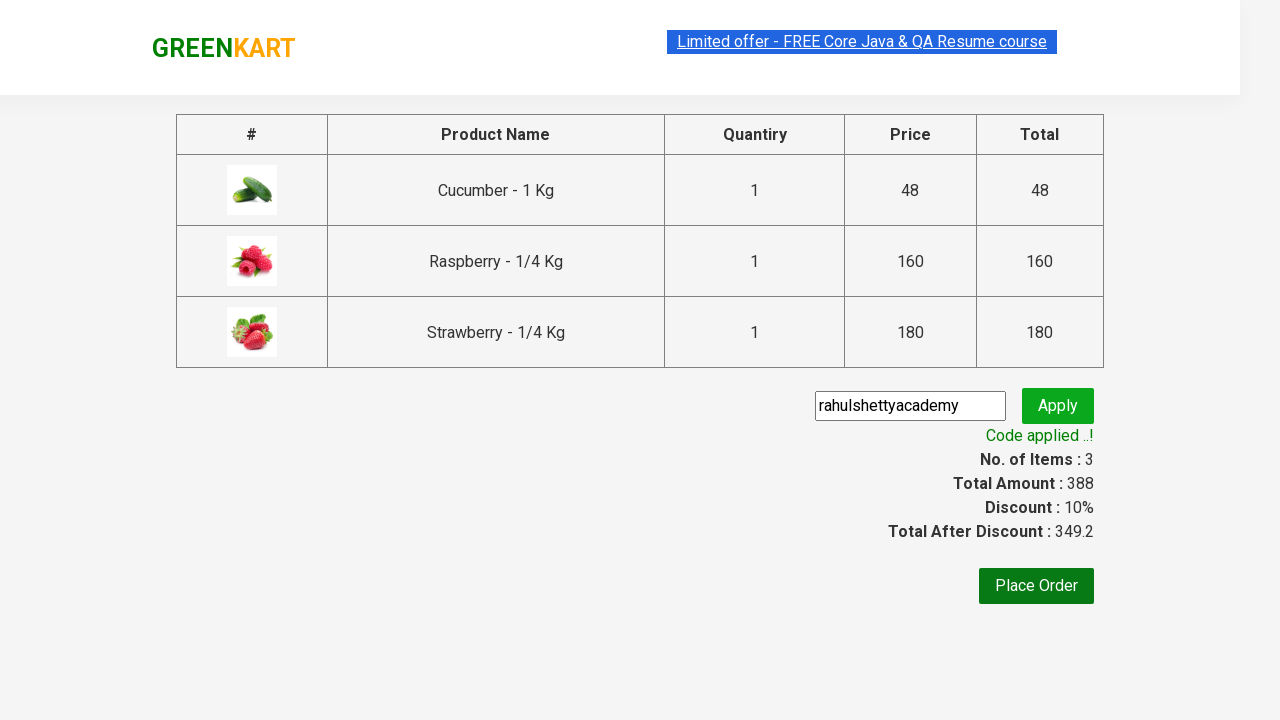

Validated that discount amount decreased after applying promo code
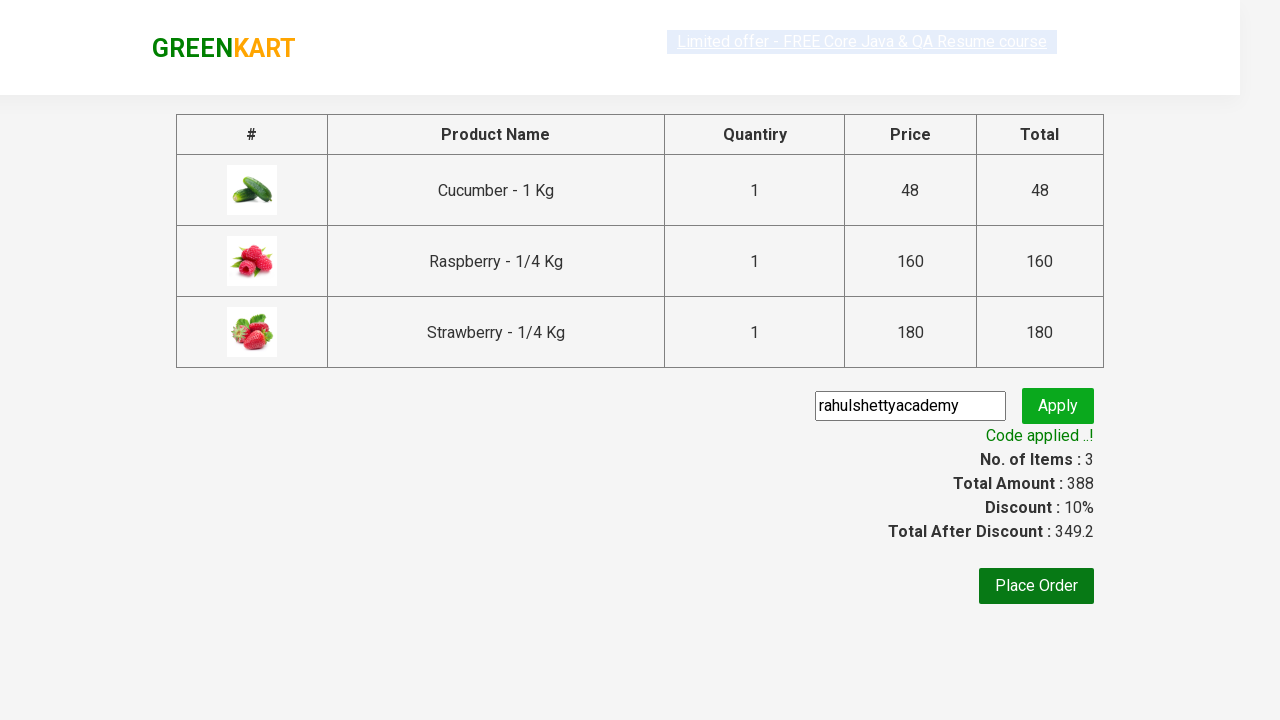

Validated that product lists match between search results and cart
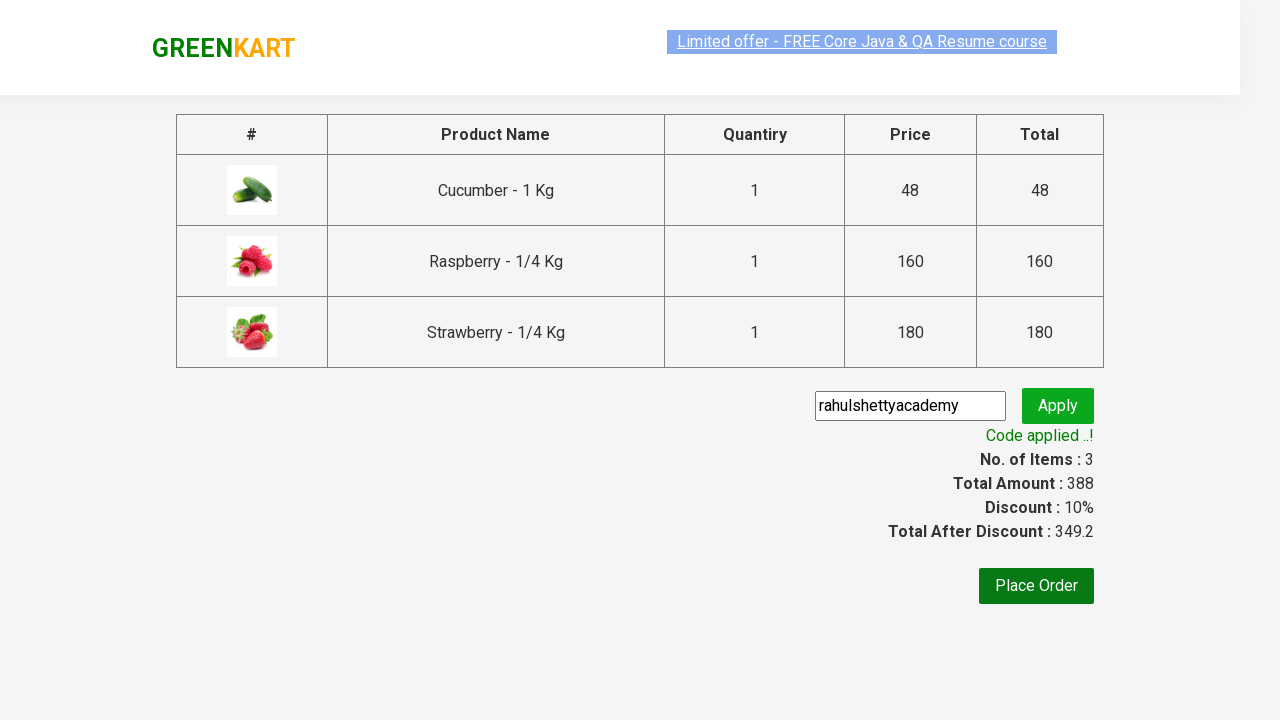

Validated promo code confirmation message
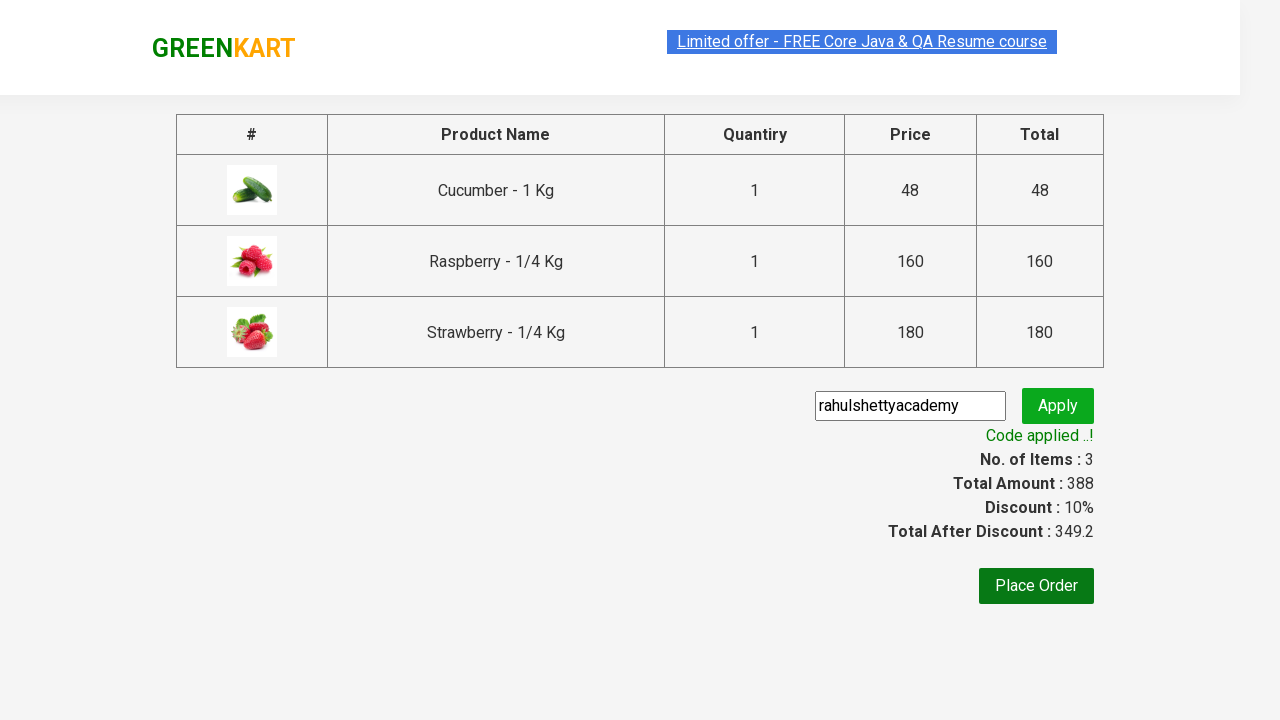

Retrieved all line item total elements
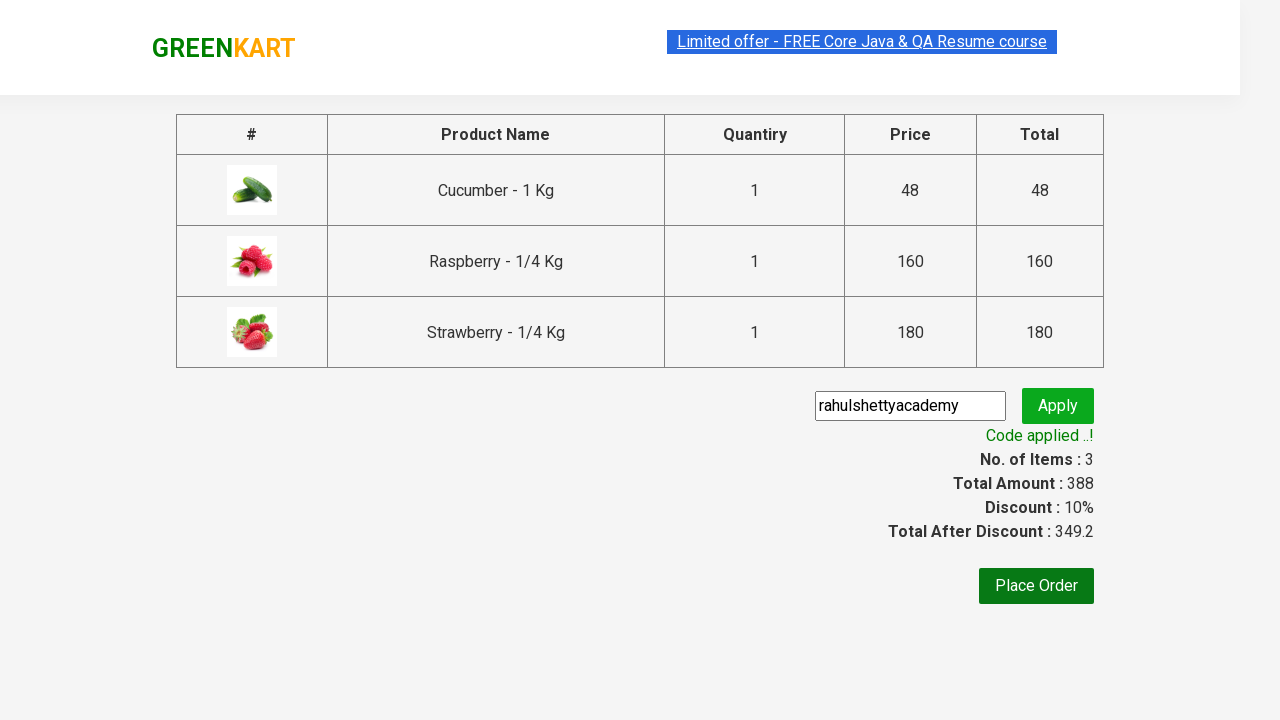

Calculated total from line items: 388, displayed total: 388 
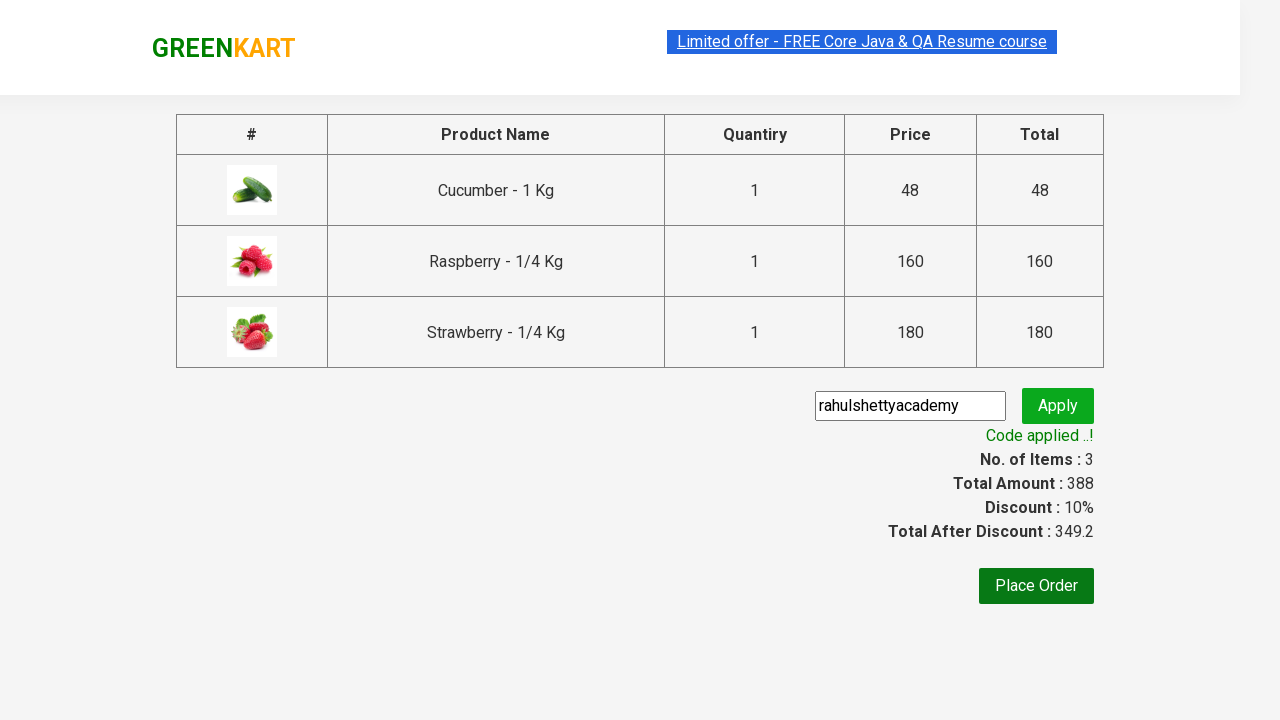

Validated that displayed total matches calculated sum from line items
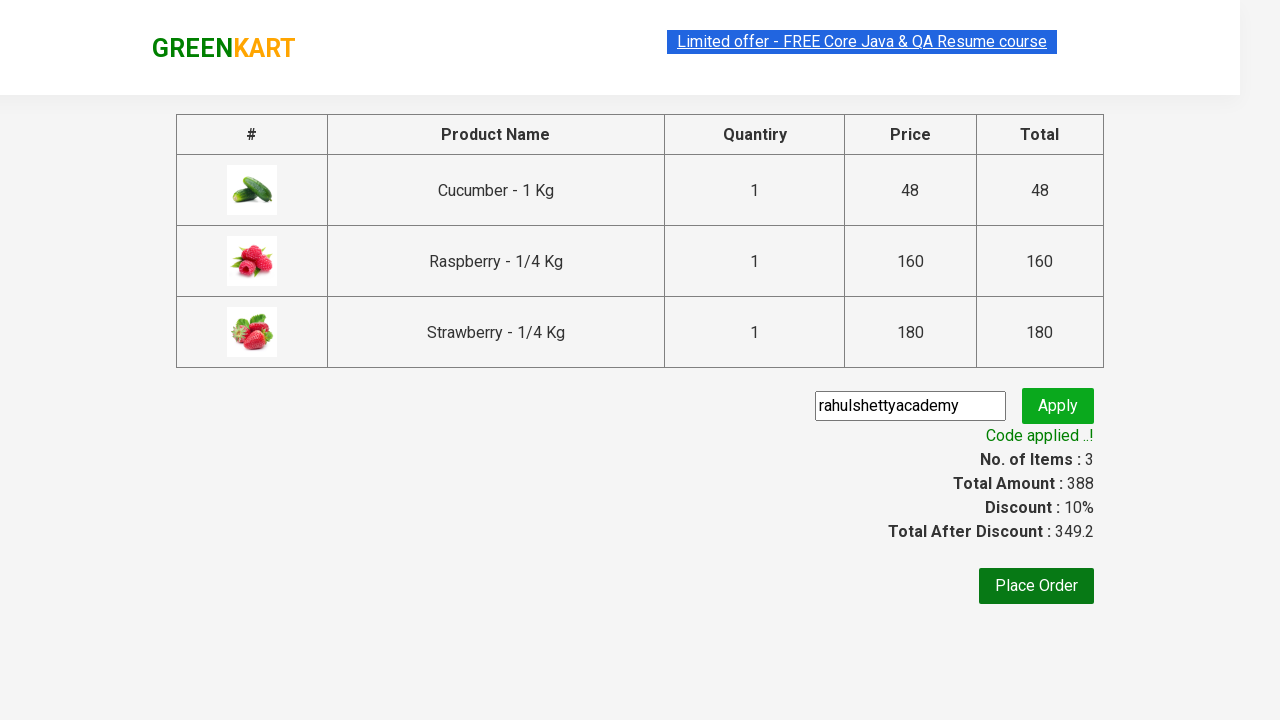

Test completed successfully. Final total amount: 388
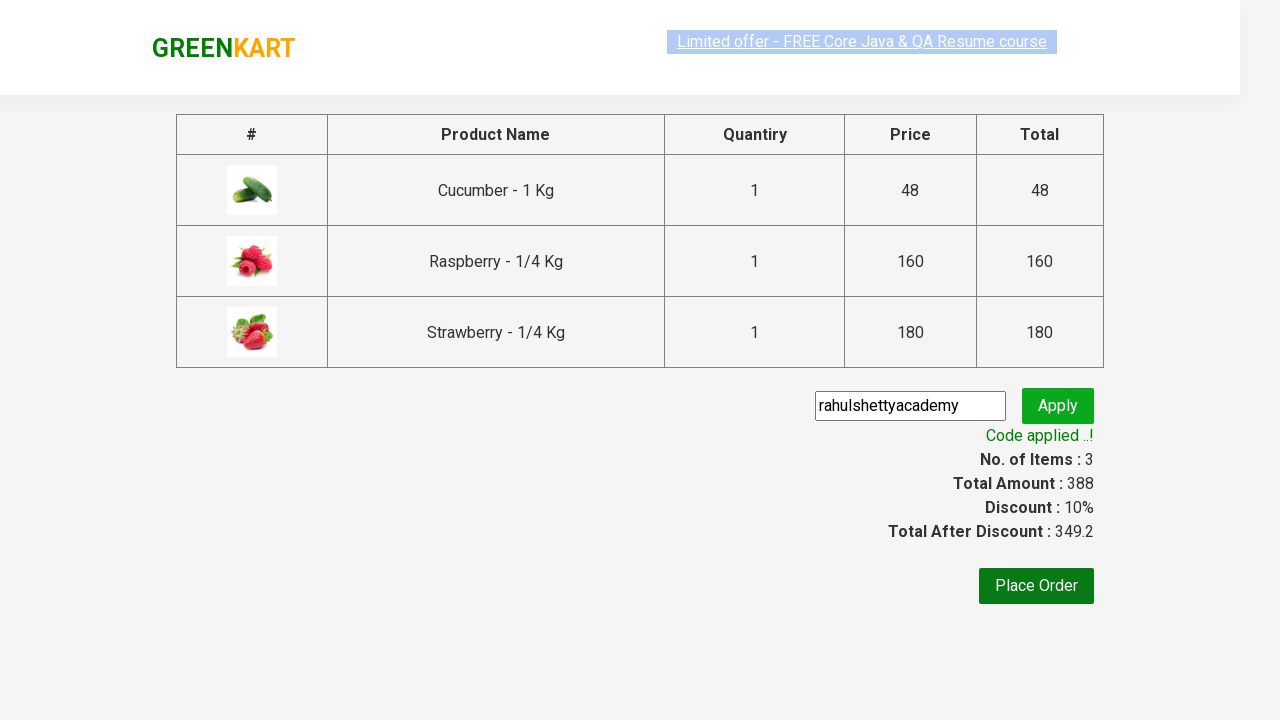

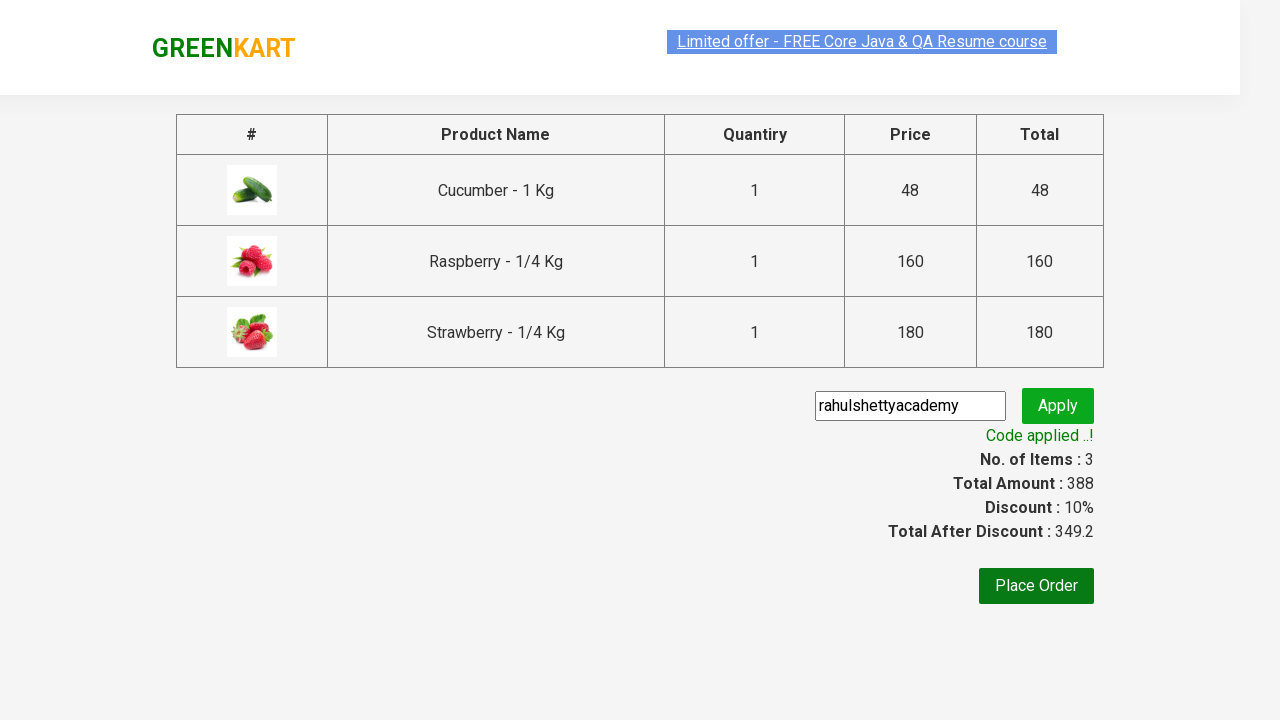